Tests user registration by filling out the complete registration form with personal details and submitting it

Starting URL: https://parabank.parasoft.com/parabank/index.htm

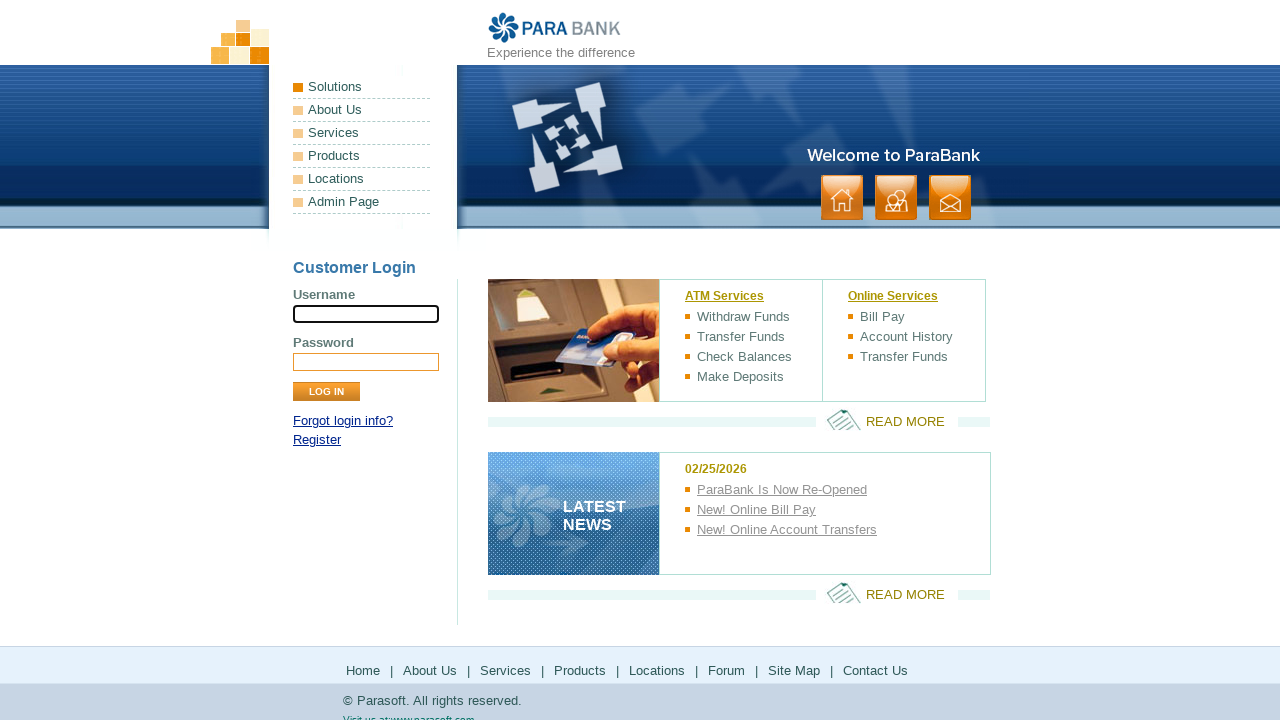

Clicked Register link to navigate to registration page at (317, 440) on a:text('Register')
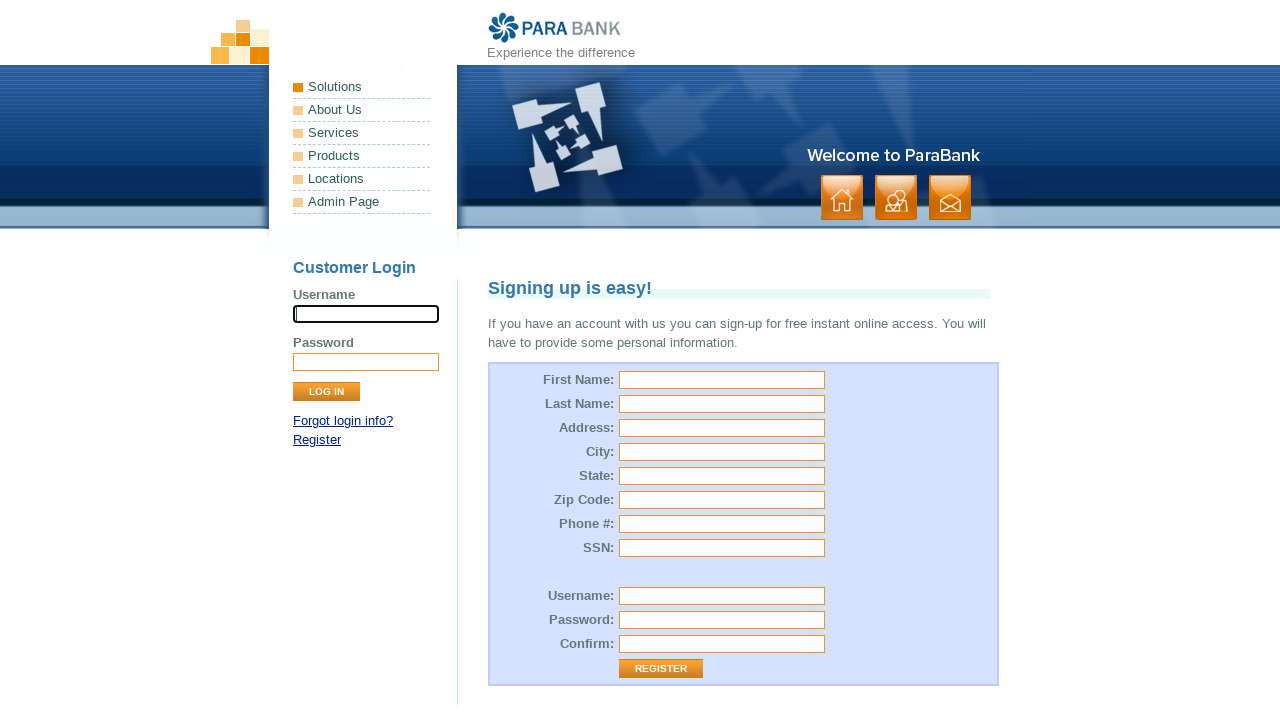

Filled first name field with 'John' on input[name='customer.firstName']
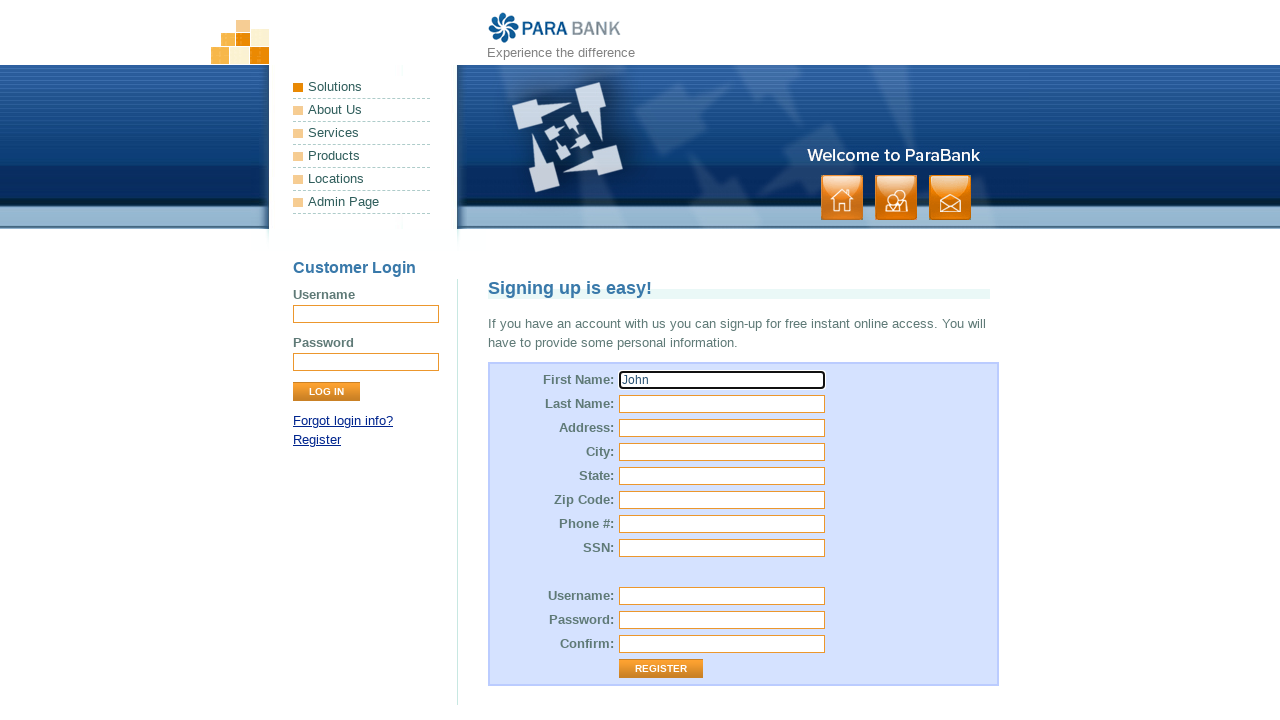

Filled last name field with 'Smith' on input[name='customer.lastName']
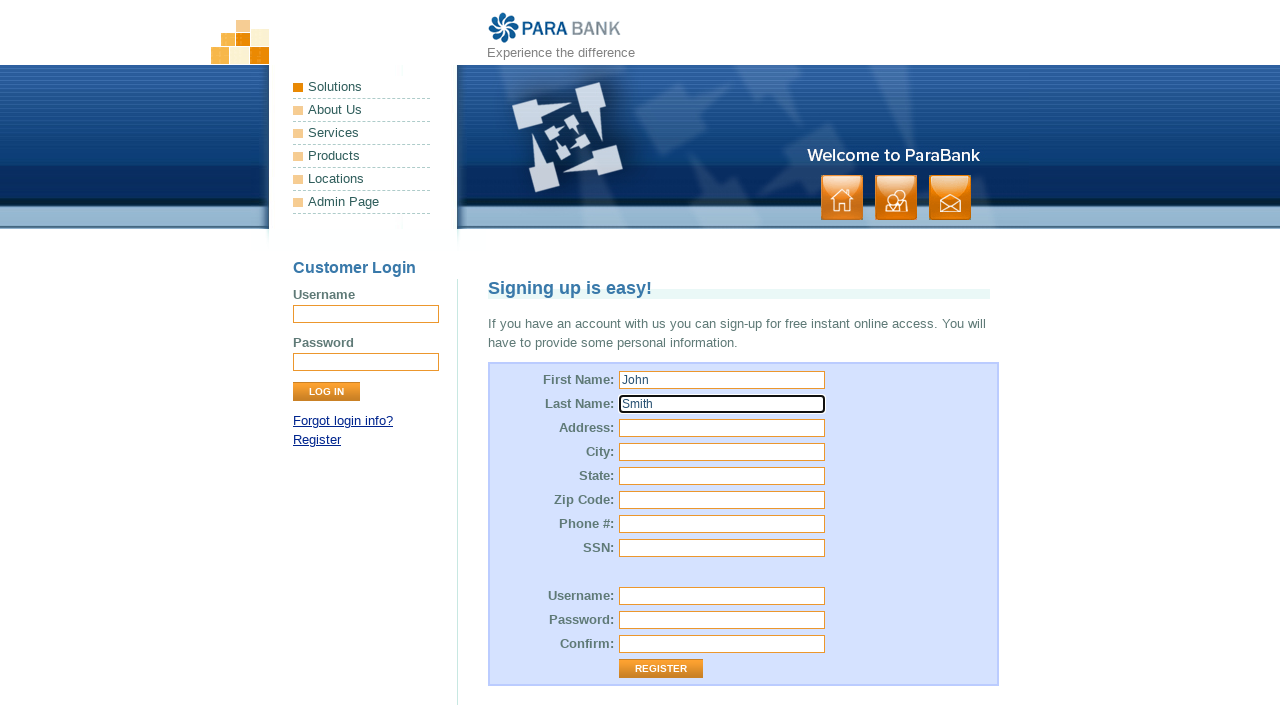

Filled street address with '123 Main Street' on #customer\.address\.street
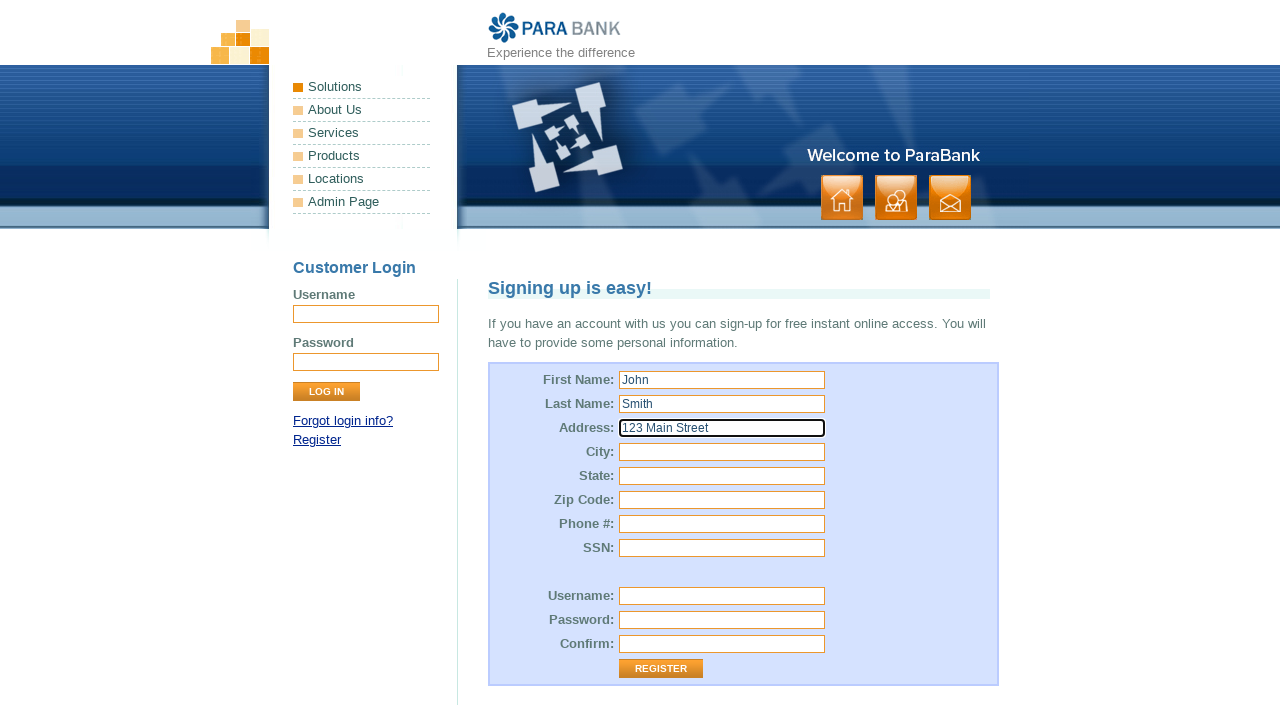

Filled city field with 'Boston' on #customer\.address\.city
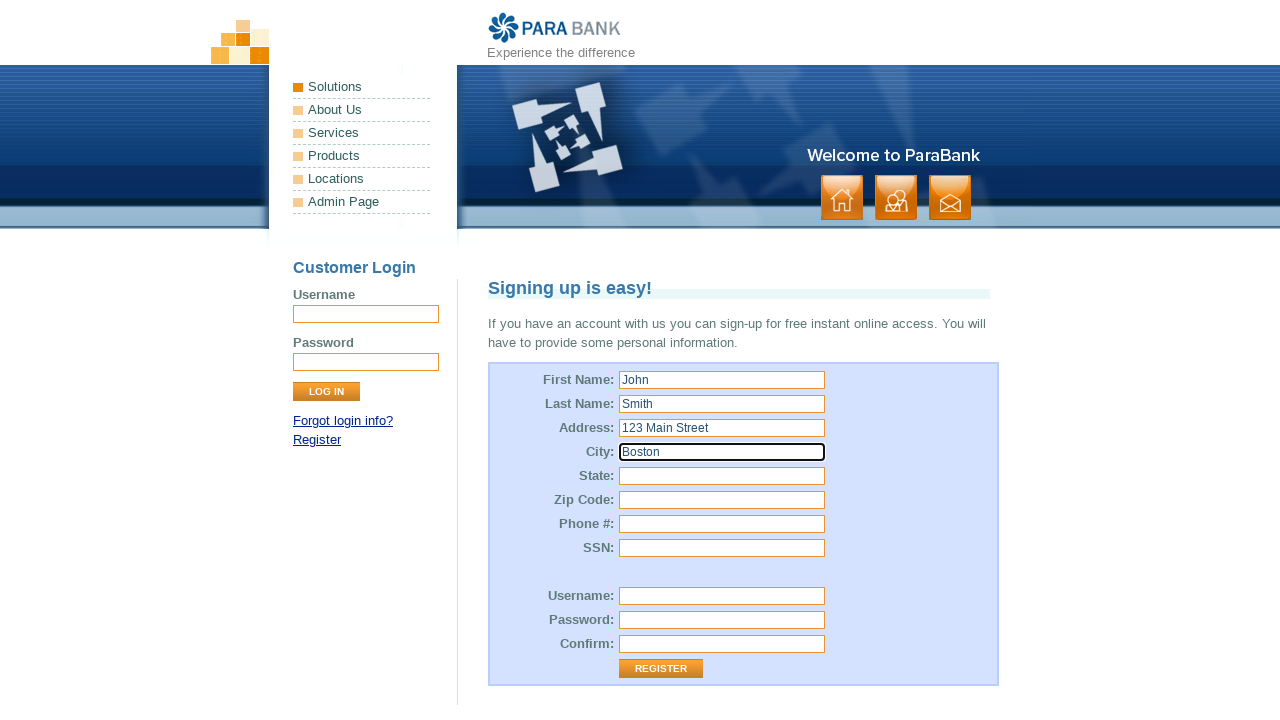

Filled state field with 'MA' on #customer\.address\.state
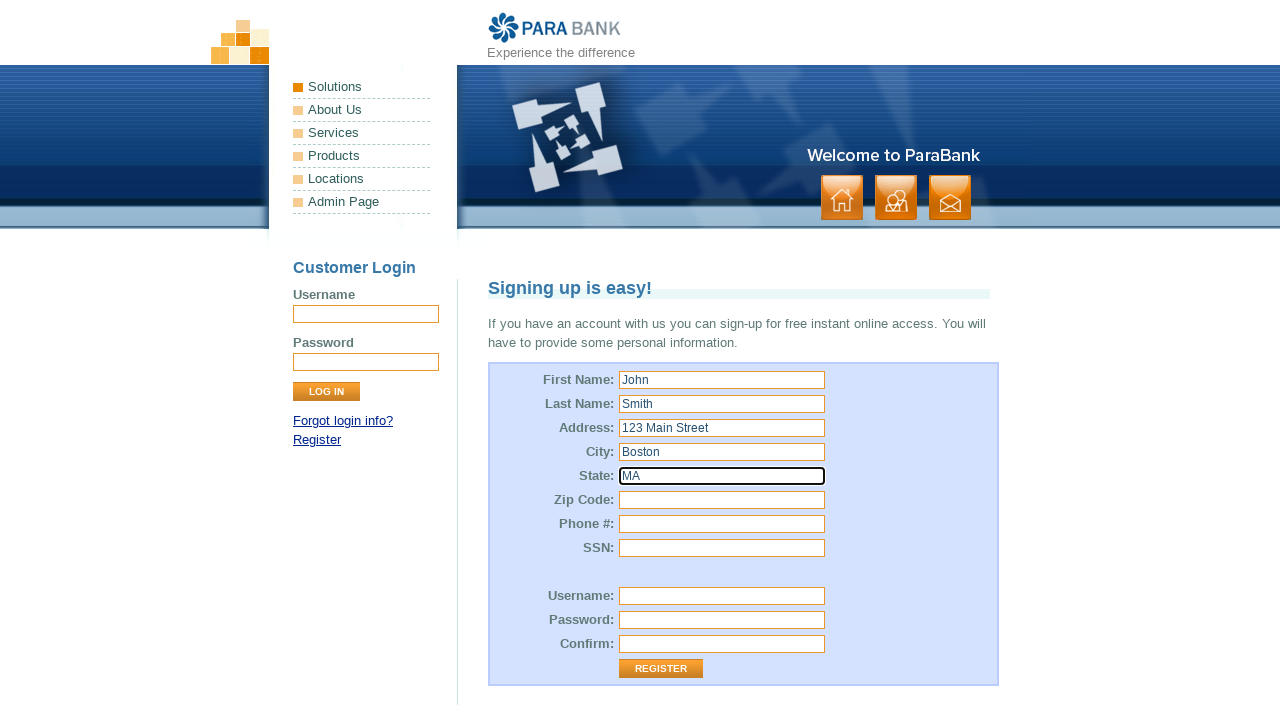

Filled zip code field with '02134' on #customer\.address\.zipCode
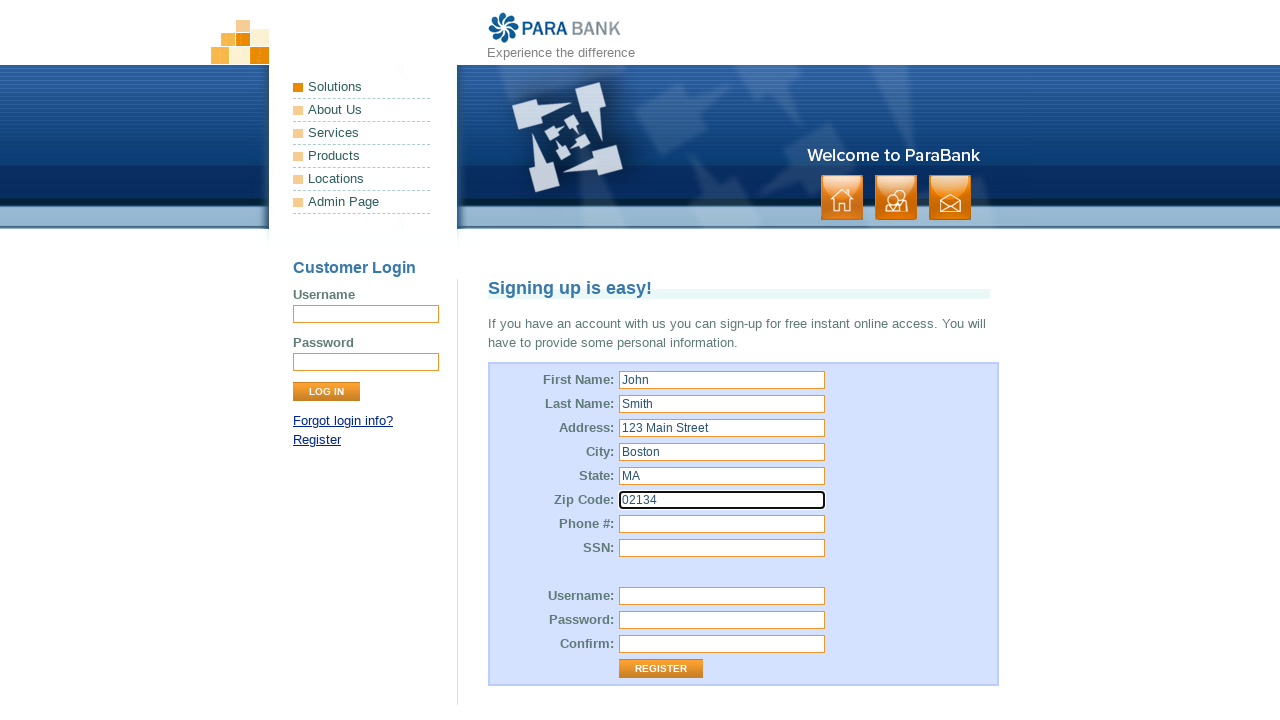

Filled phone number field with '5551234567' on #customer\.phoneNumber
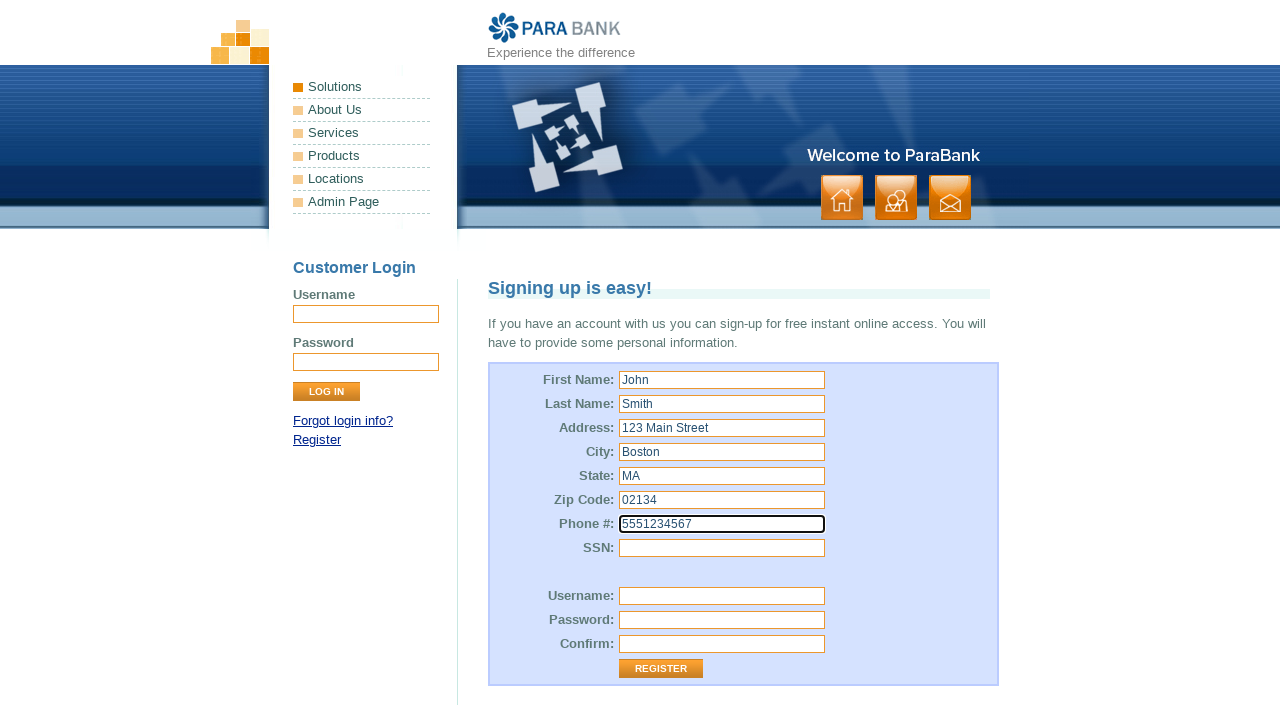

Filled SSN field with '987654' on #customer\.ssn
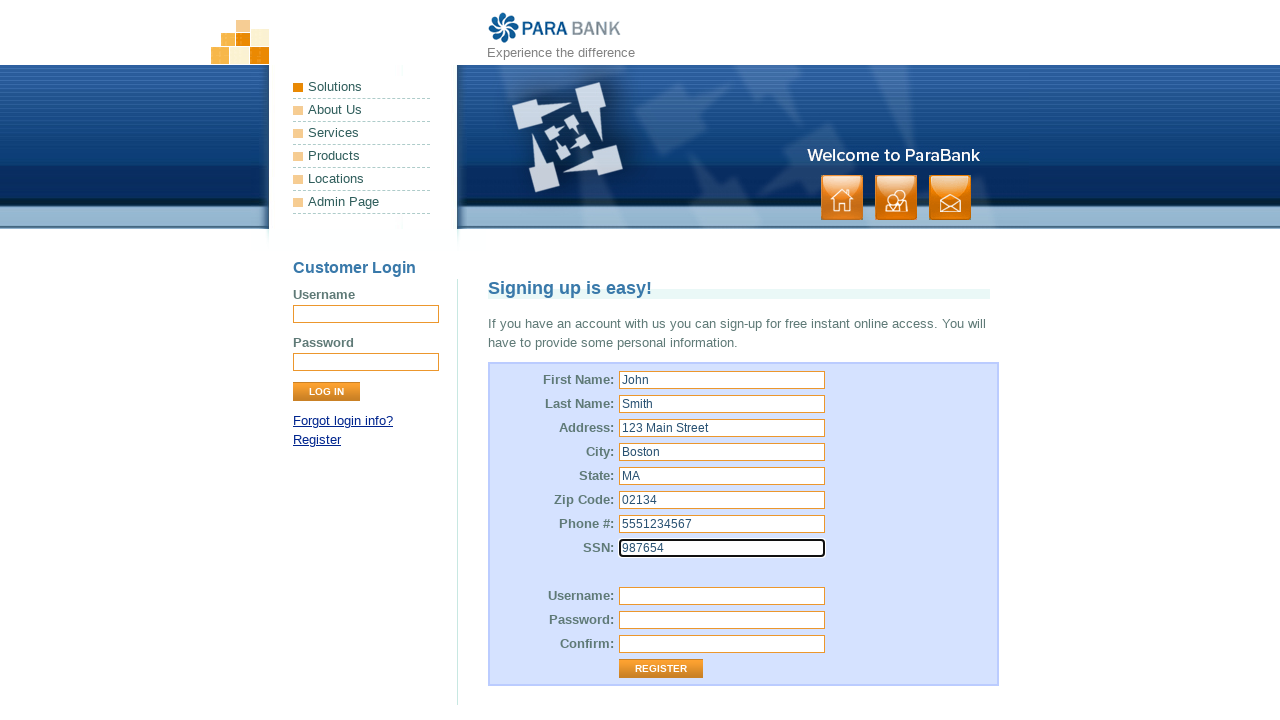

Filled username field with 'JohnSmith2024' on #customer\.username
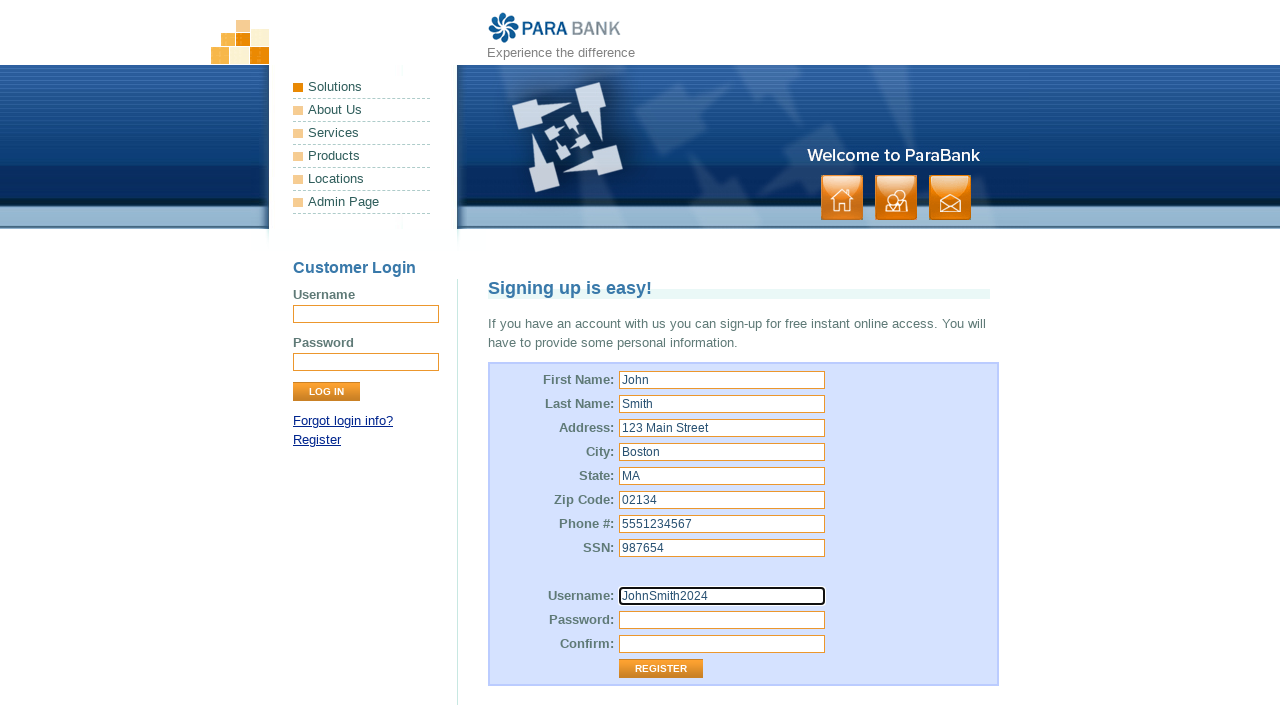

Filled password field with 'SecurePass123' on input[name='customer.password']
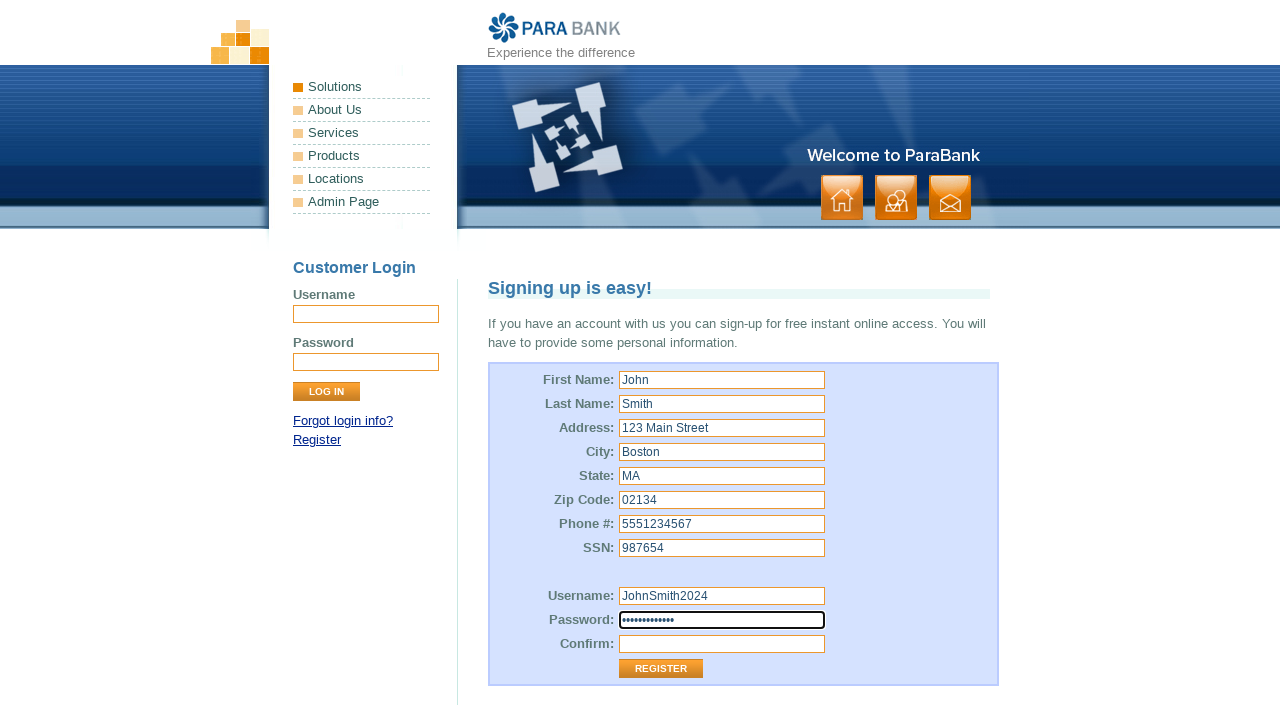

Filled repeated password field with 'SecurePass123' on input[name='repeatedPassword']
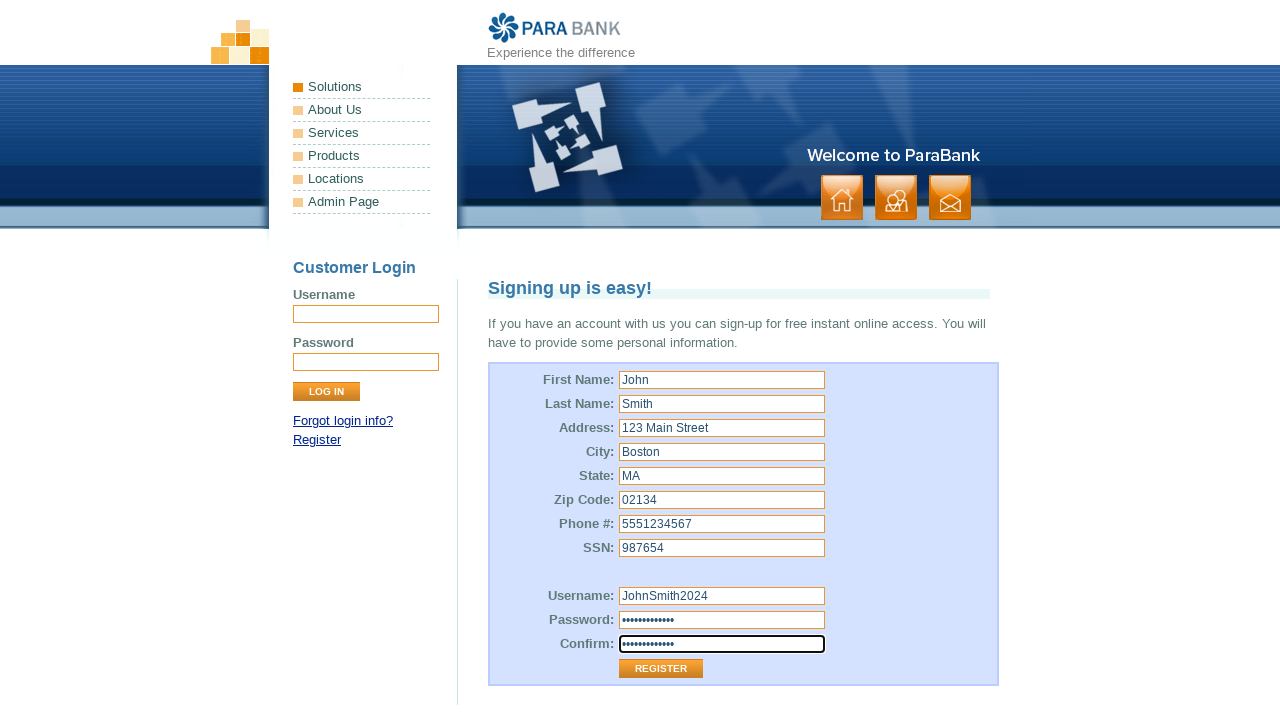

Clicked registration form submit button at (661, 669) on xpath=//tbody/tr[13]/td[2]/input[1]
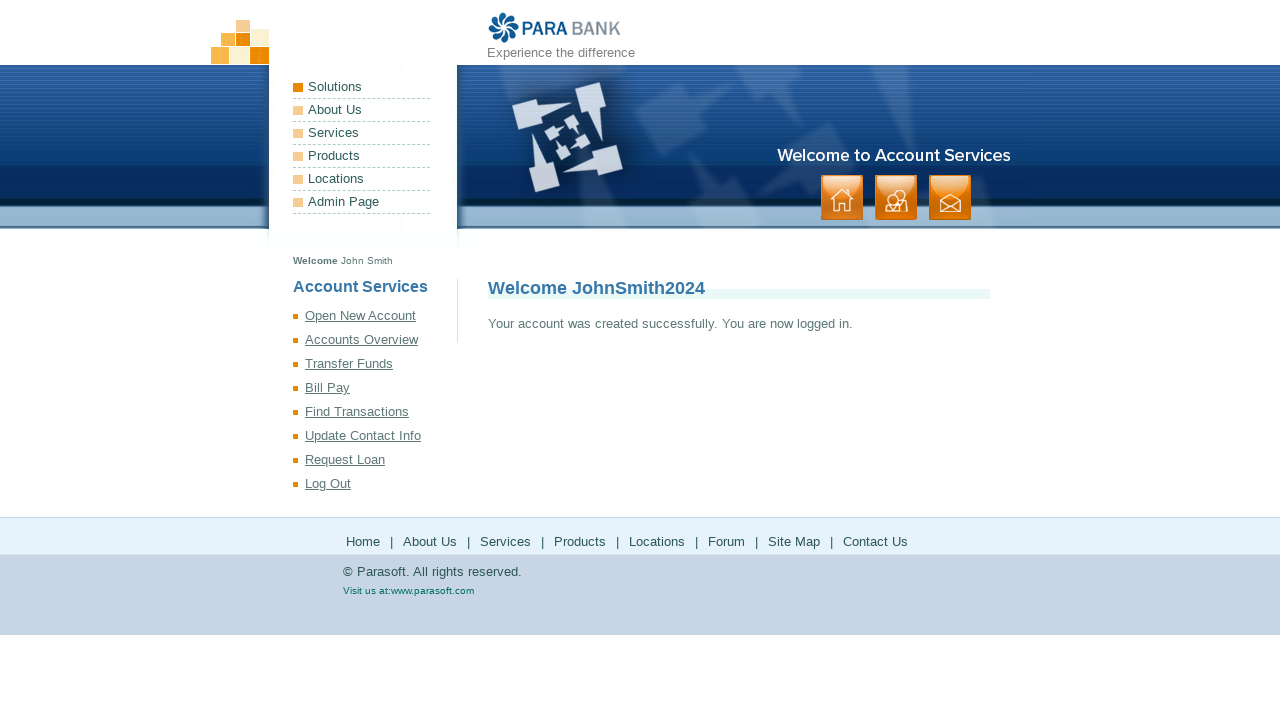

Verified successful registration message appeared
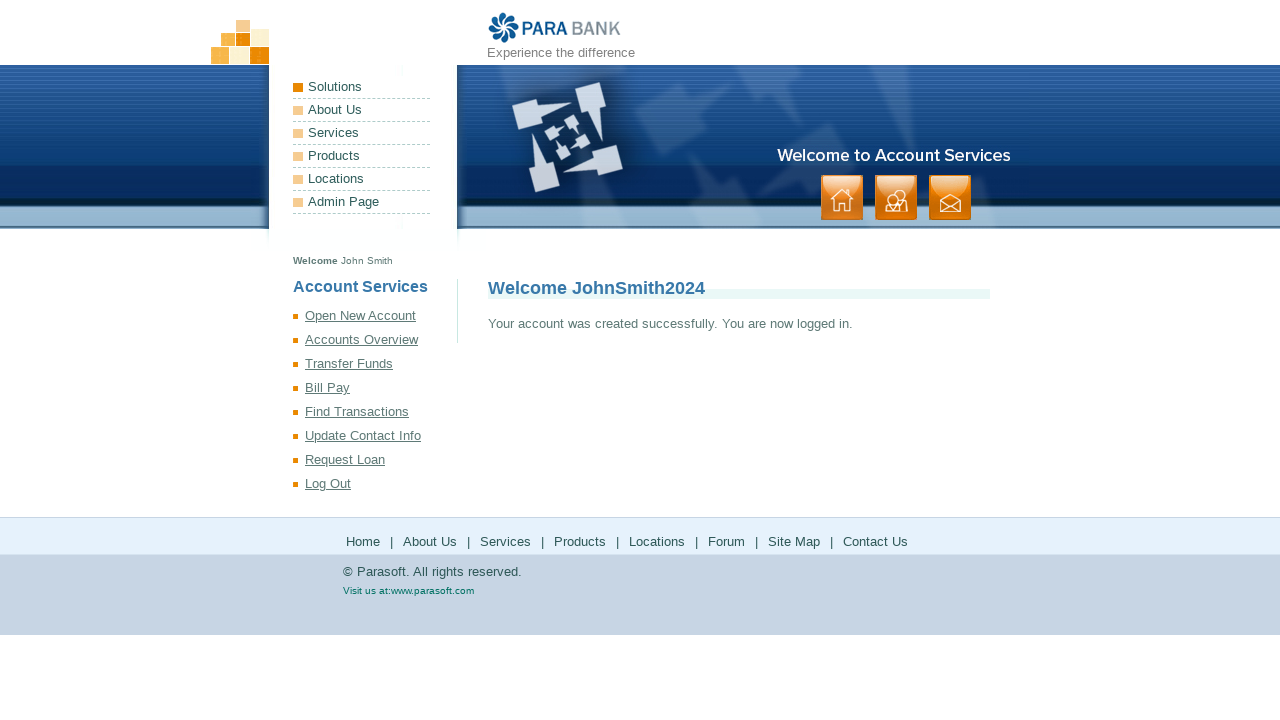

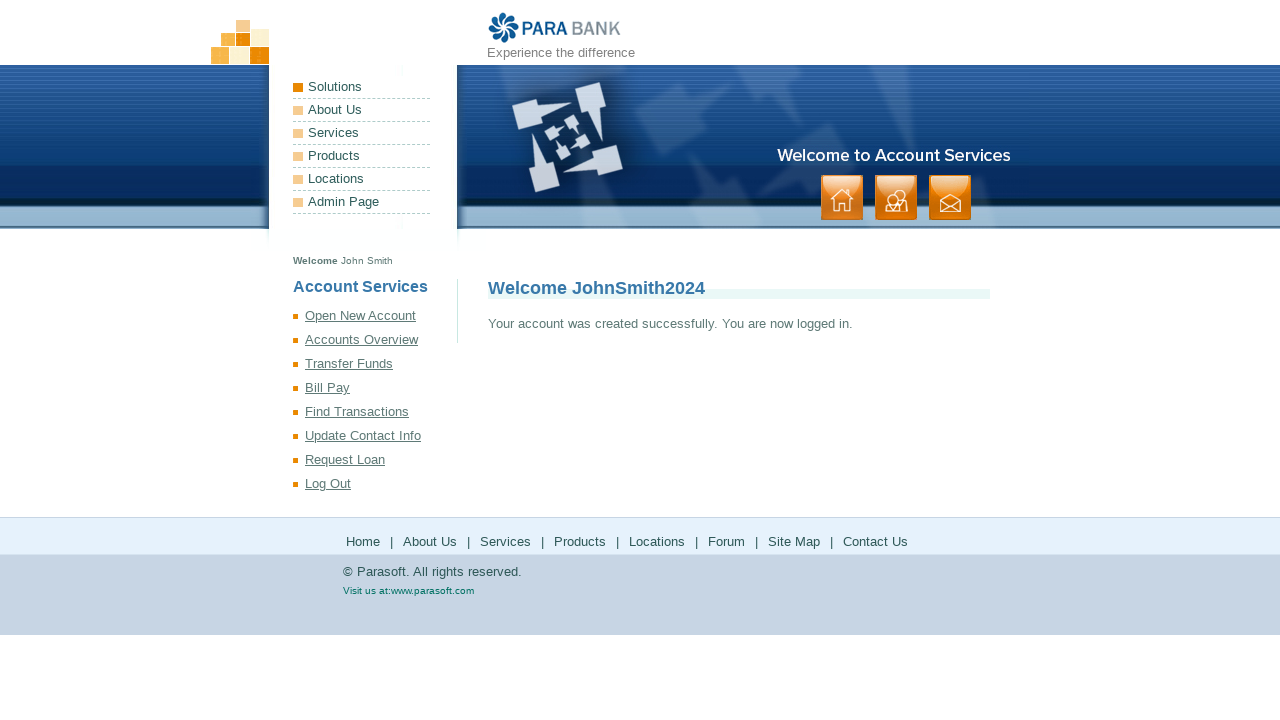